Tests dynamic loading page by clicking start button and waiting for text to appear using static wait

Starting URL: https://automationfc.github.io/dynamic-loading/

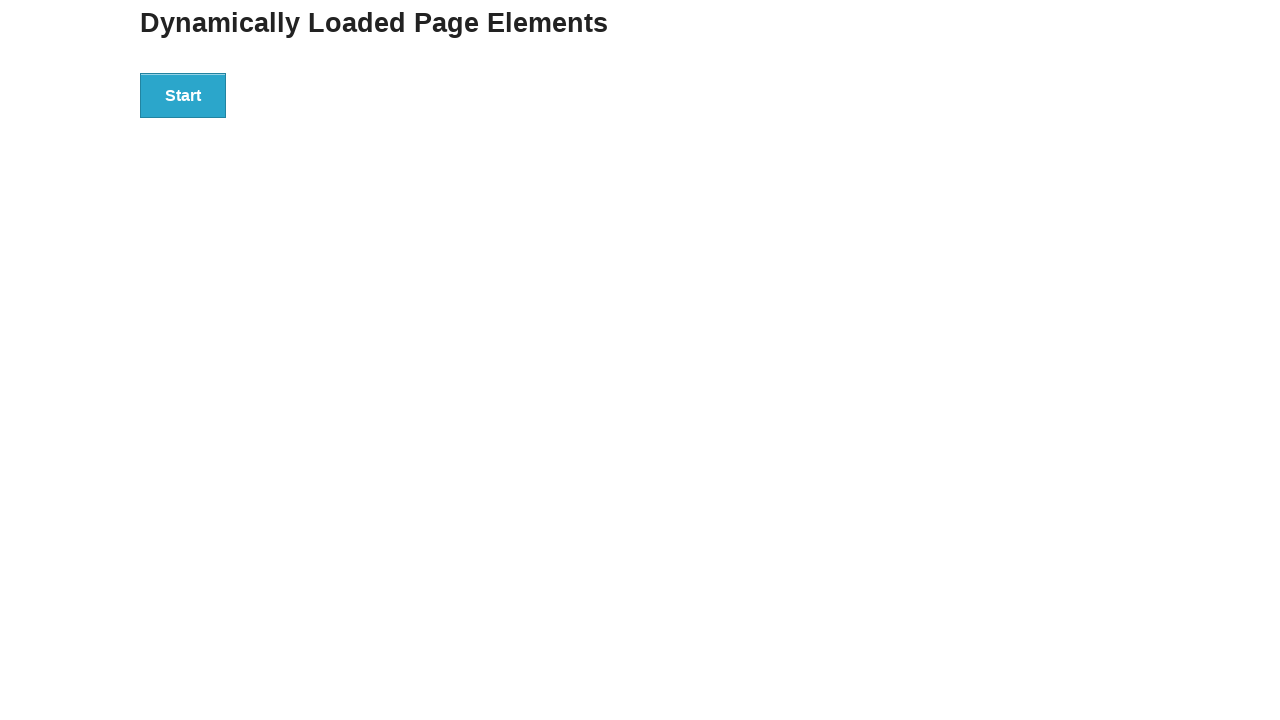

Clicked Start button to initiate dynamic loading at (183, 95) on div#start button
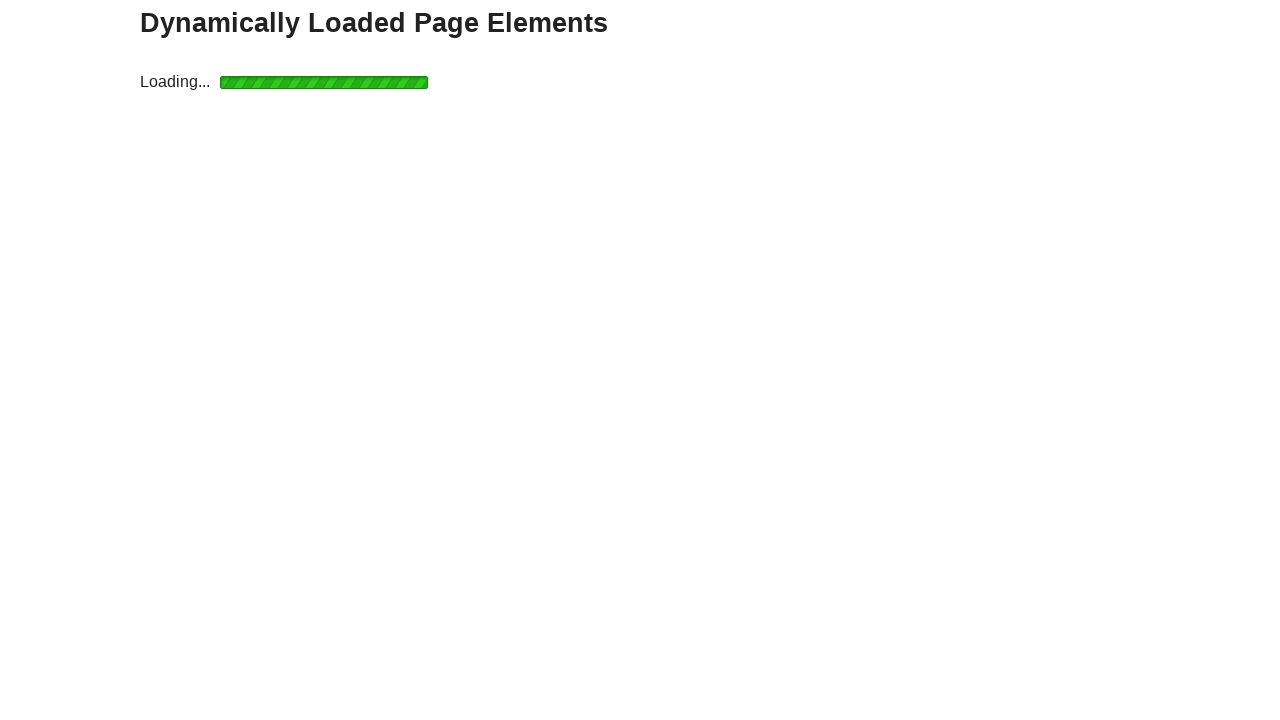

Waited for 'Hello World!' text to appear in div#finish h4
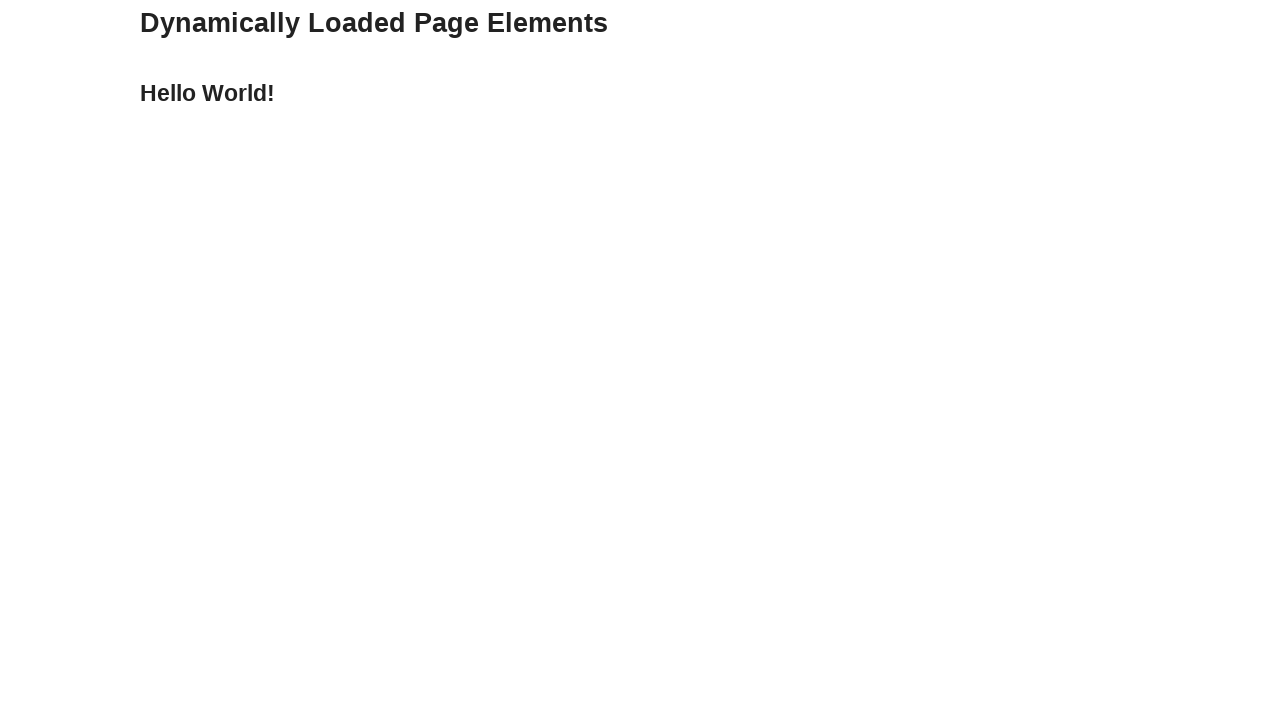

Verified that div#finish h4 contains 'Hello World!' text
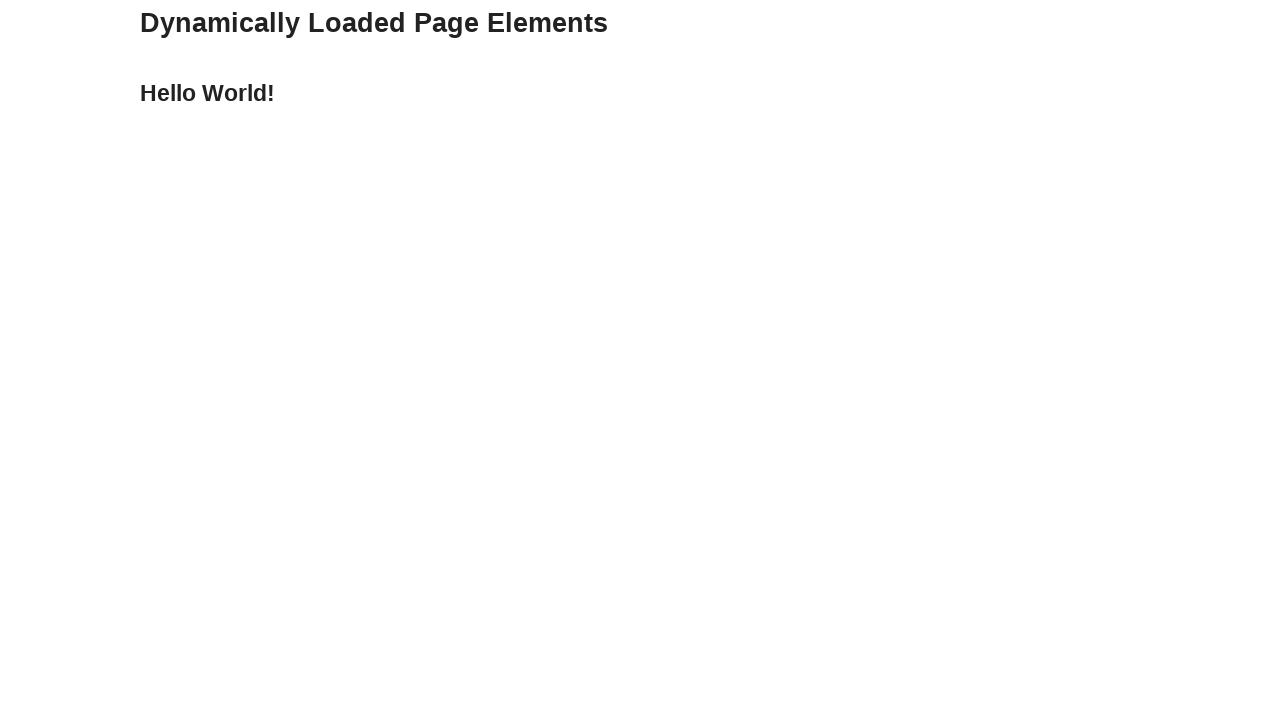

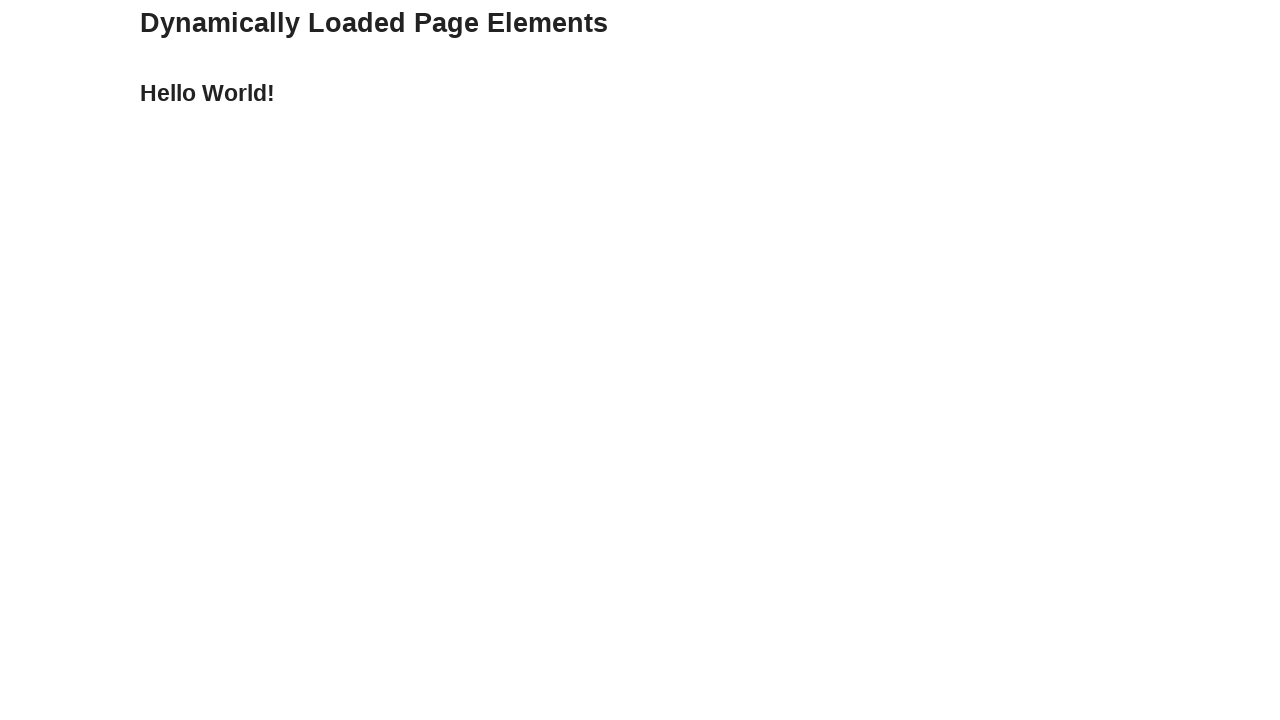